Tests clicking on the shopping cart icon on Target.com

Starting URL: https://target.com/

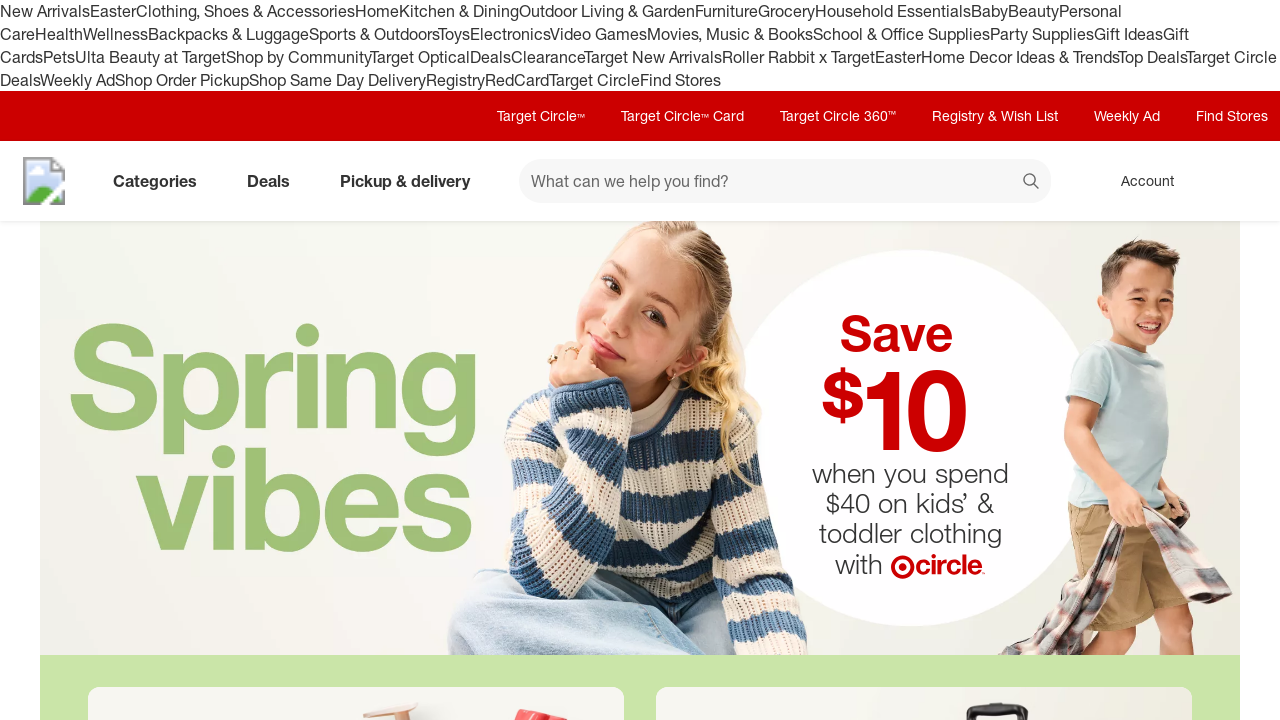

Waited for shopping cart icon to appear on Target.com
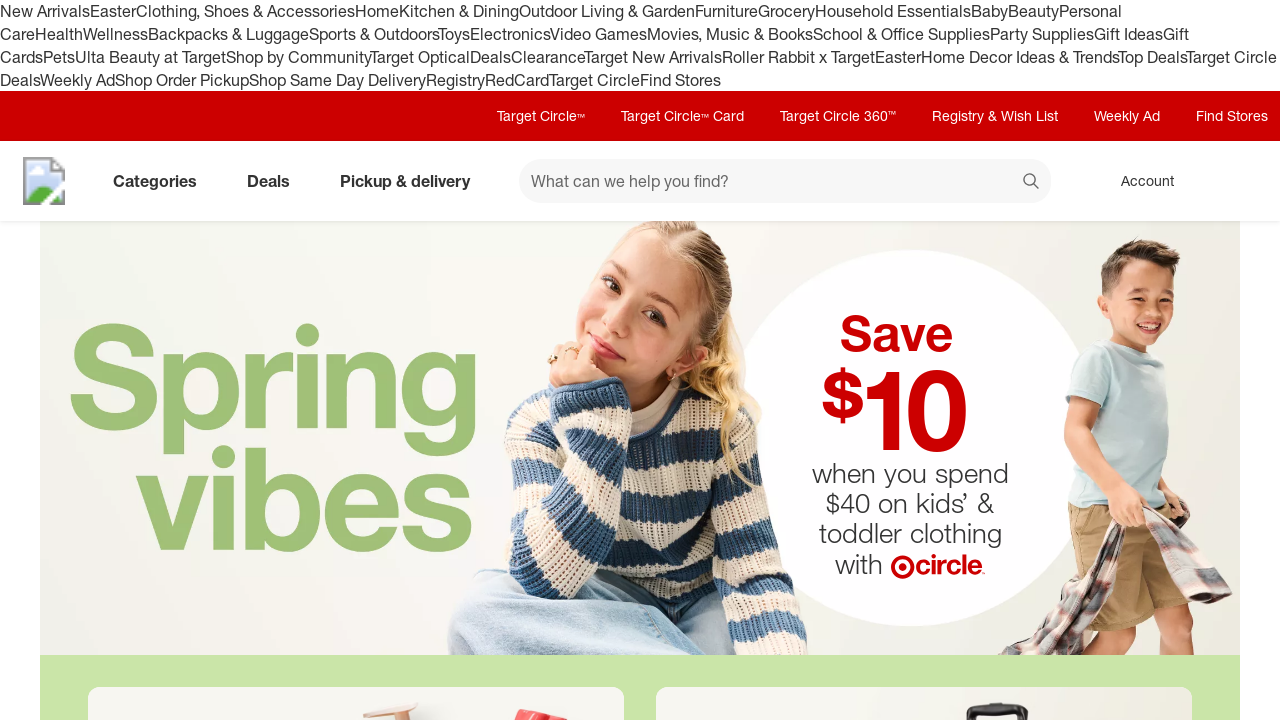

Clicked on the shopping cart icon at (1238, 181) on [data-test='@web/CartIcon']
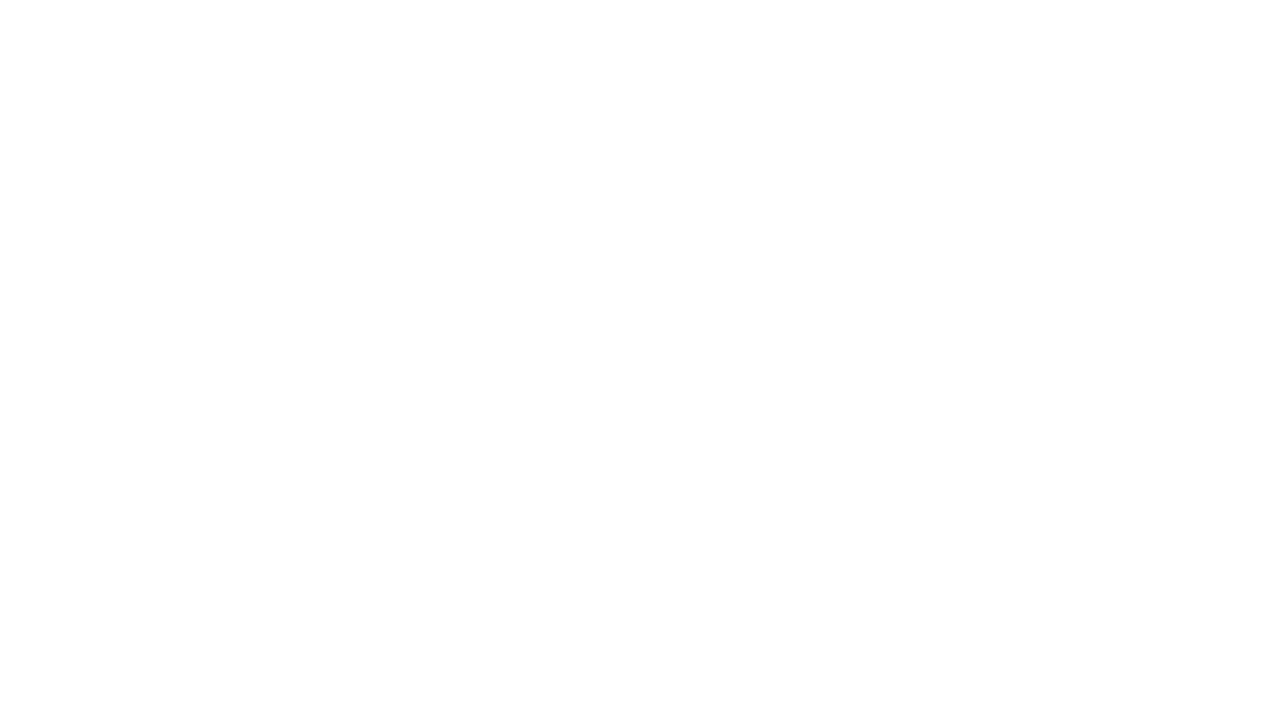

Waited for cart page to fully load (networkidle)
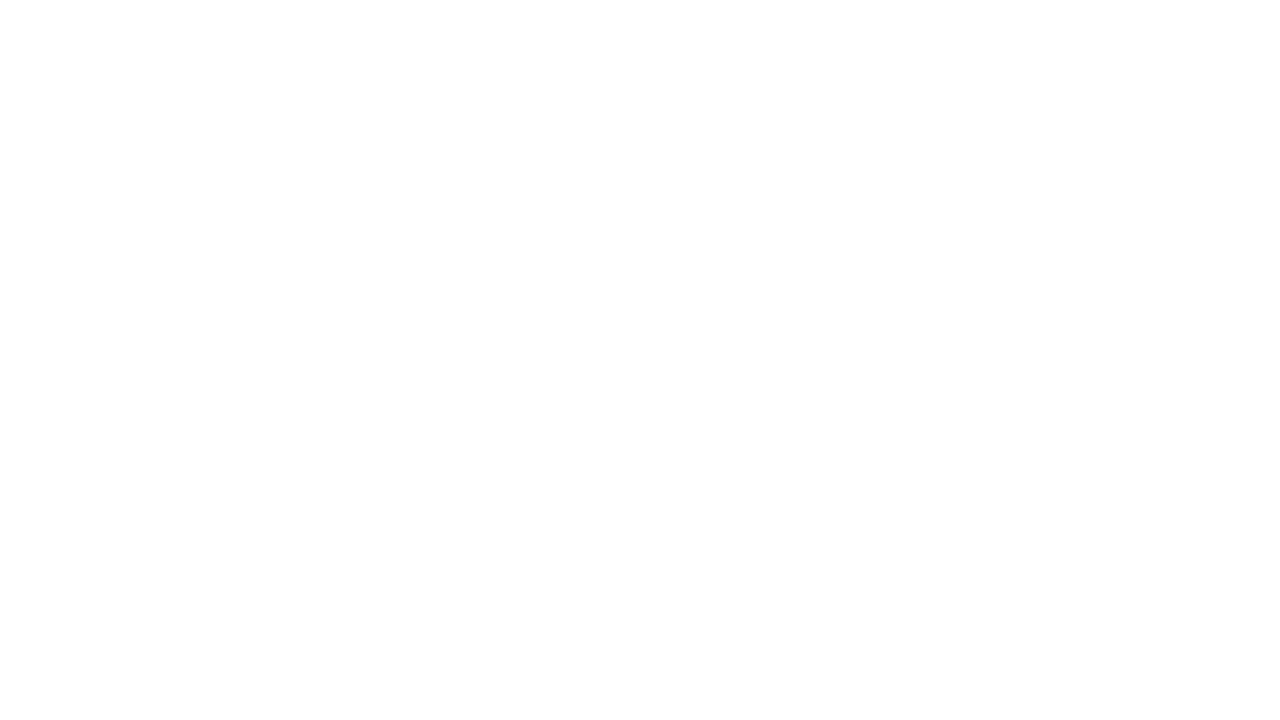

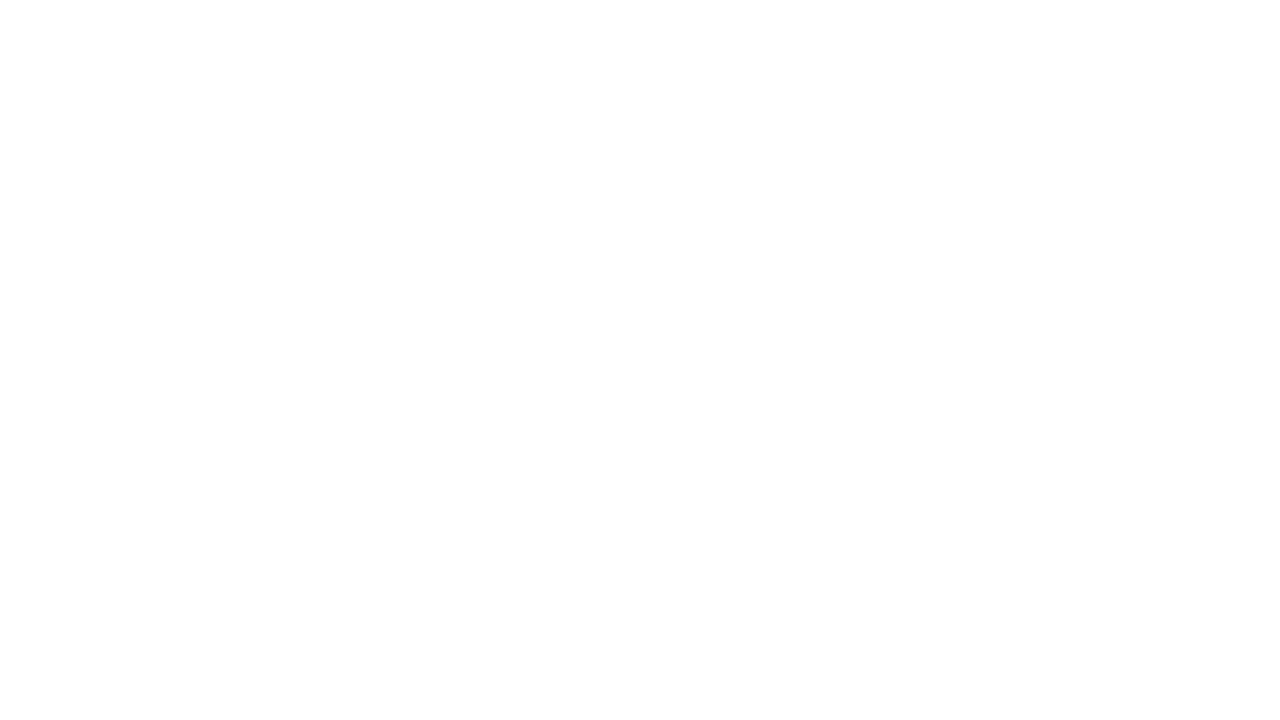